Opens the OrangeHRM demo website and maximizes the browser window to verify the page loads successfully

Starting URL: https://opensource-demo.orangehrmlive.com/

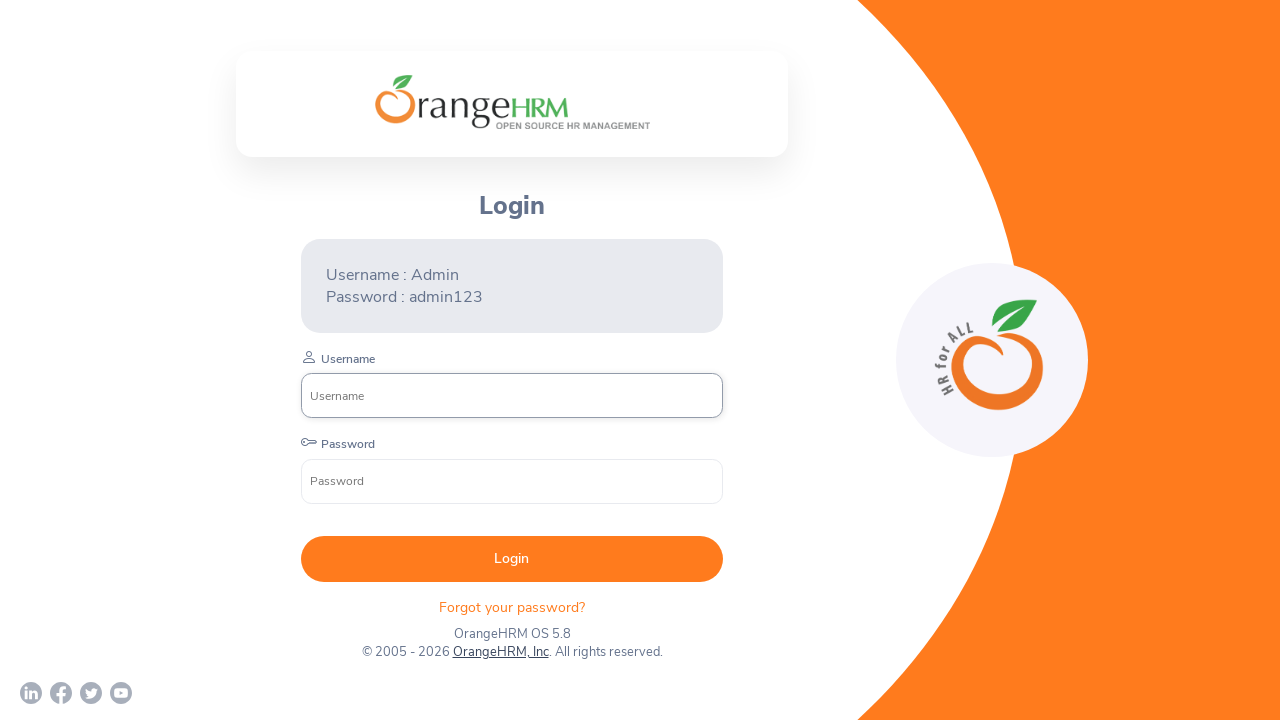

Navigated to OrangeHRM demo website
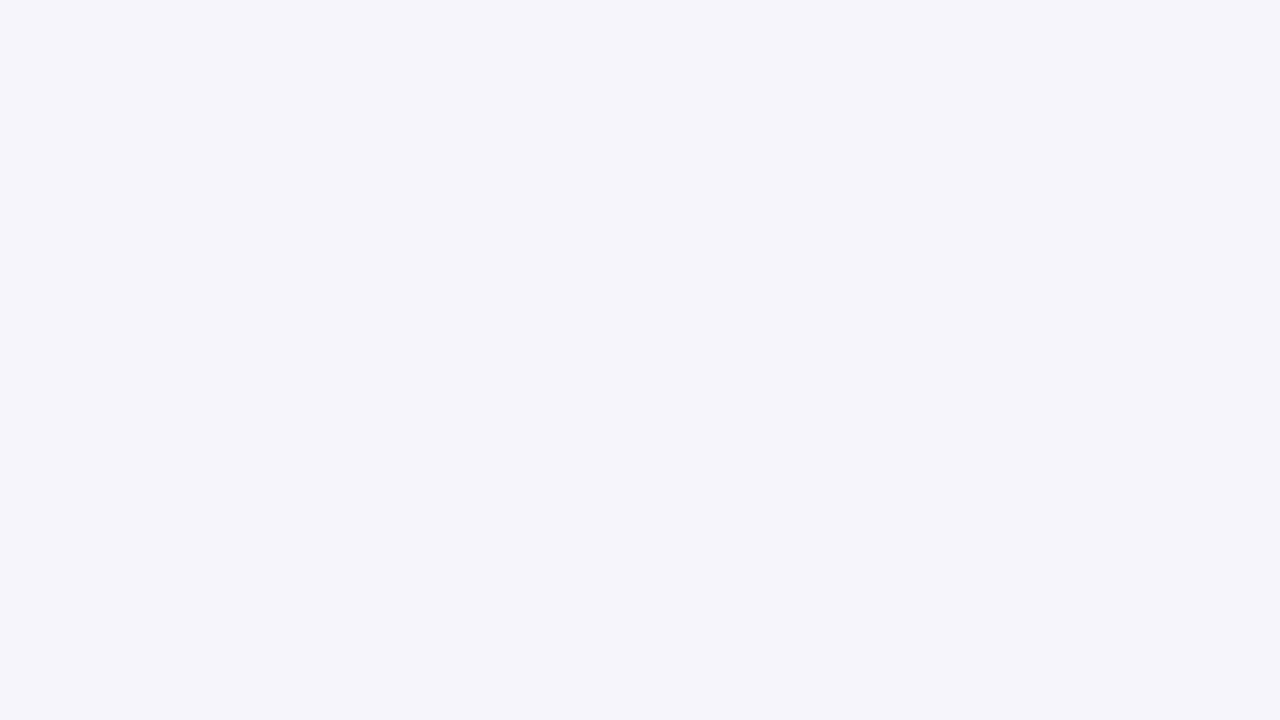

Maximized browser window to 1920x1080
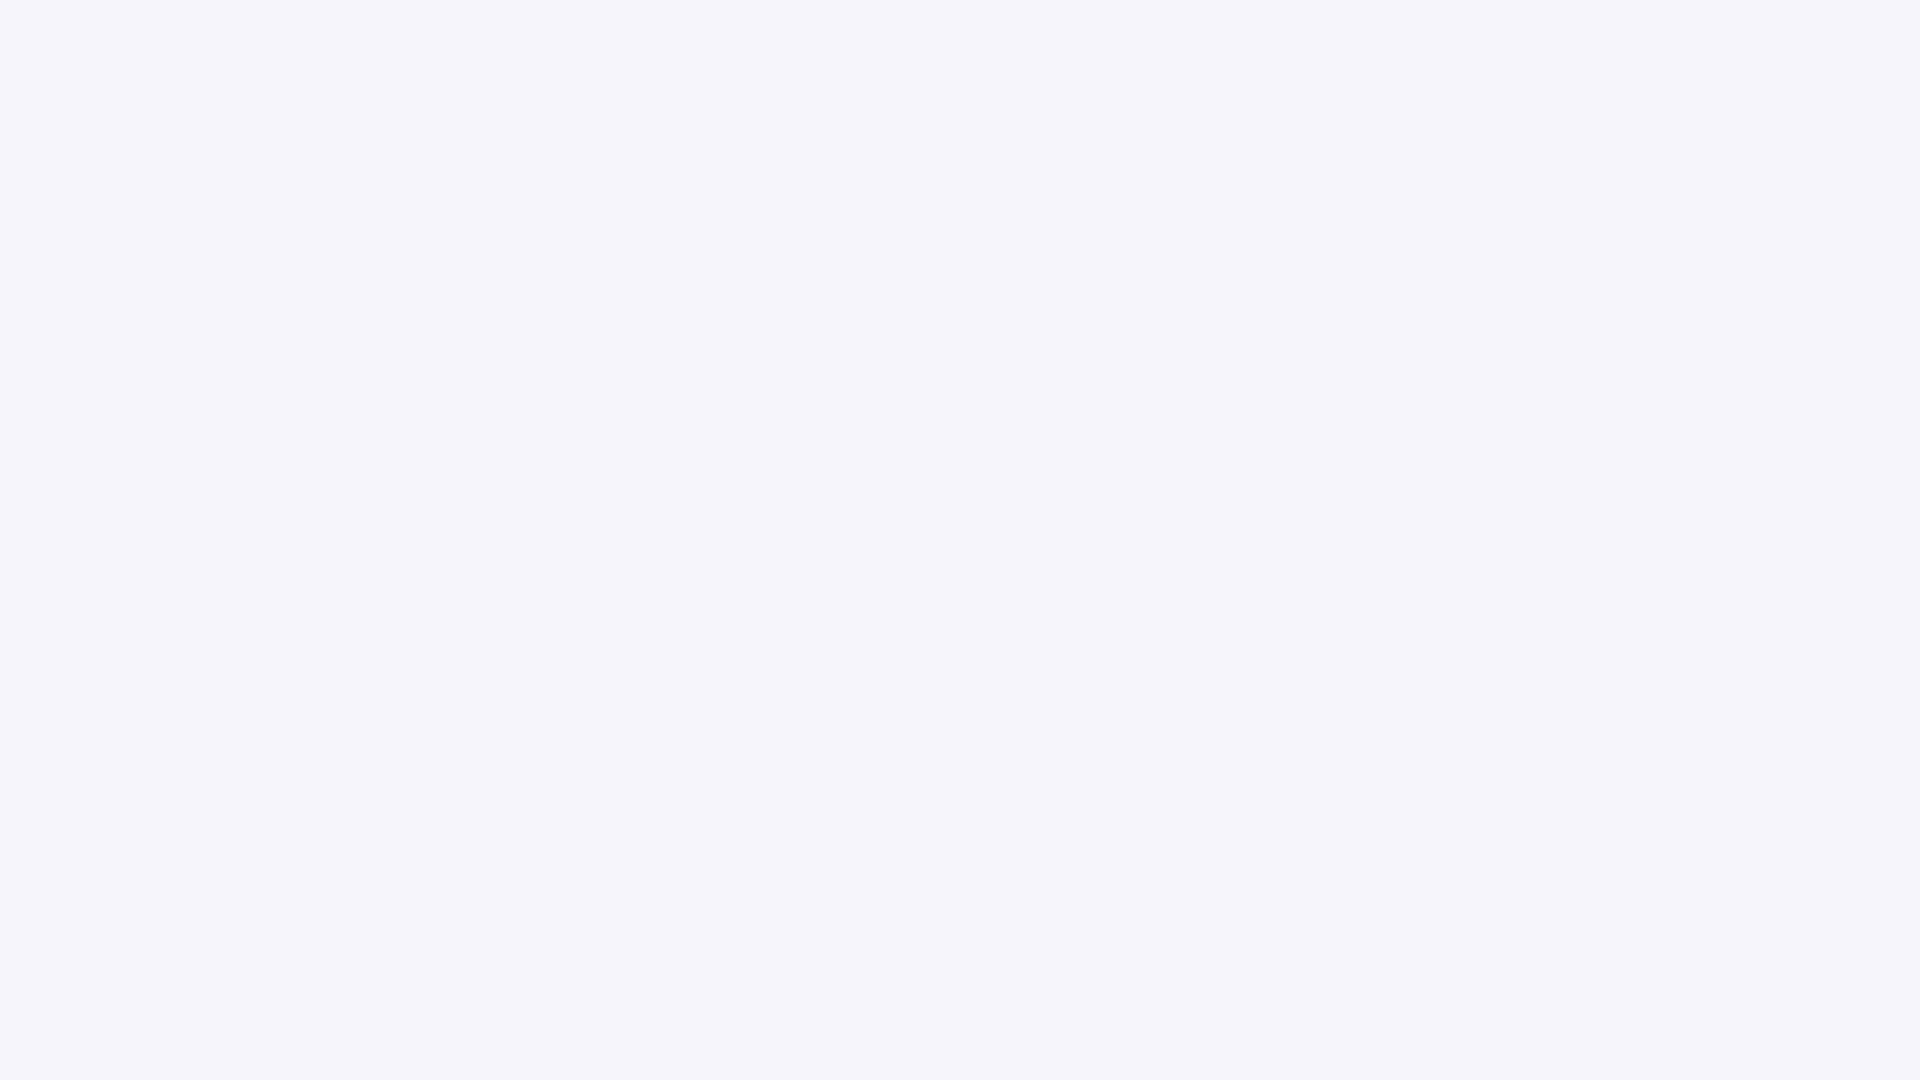

Page fully loaded - DOM content ready
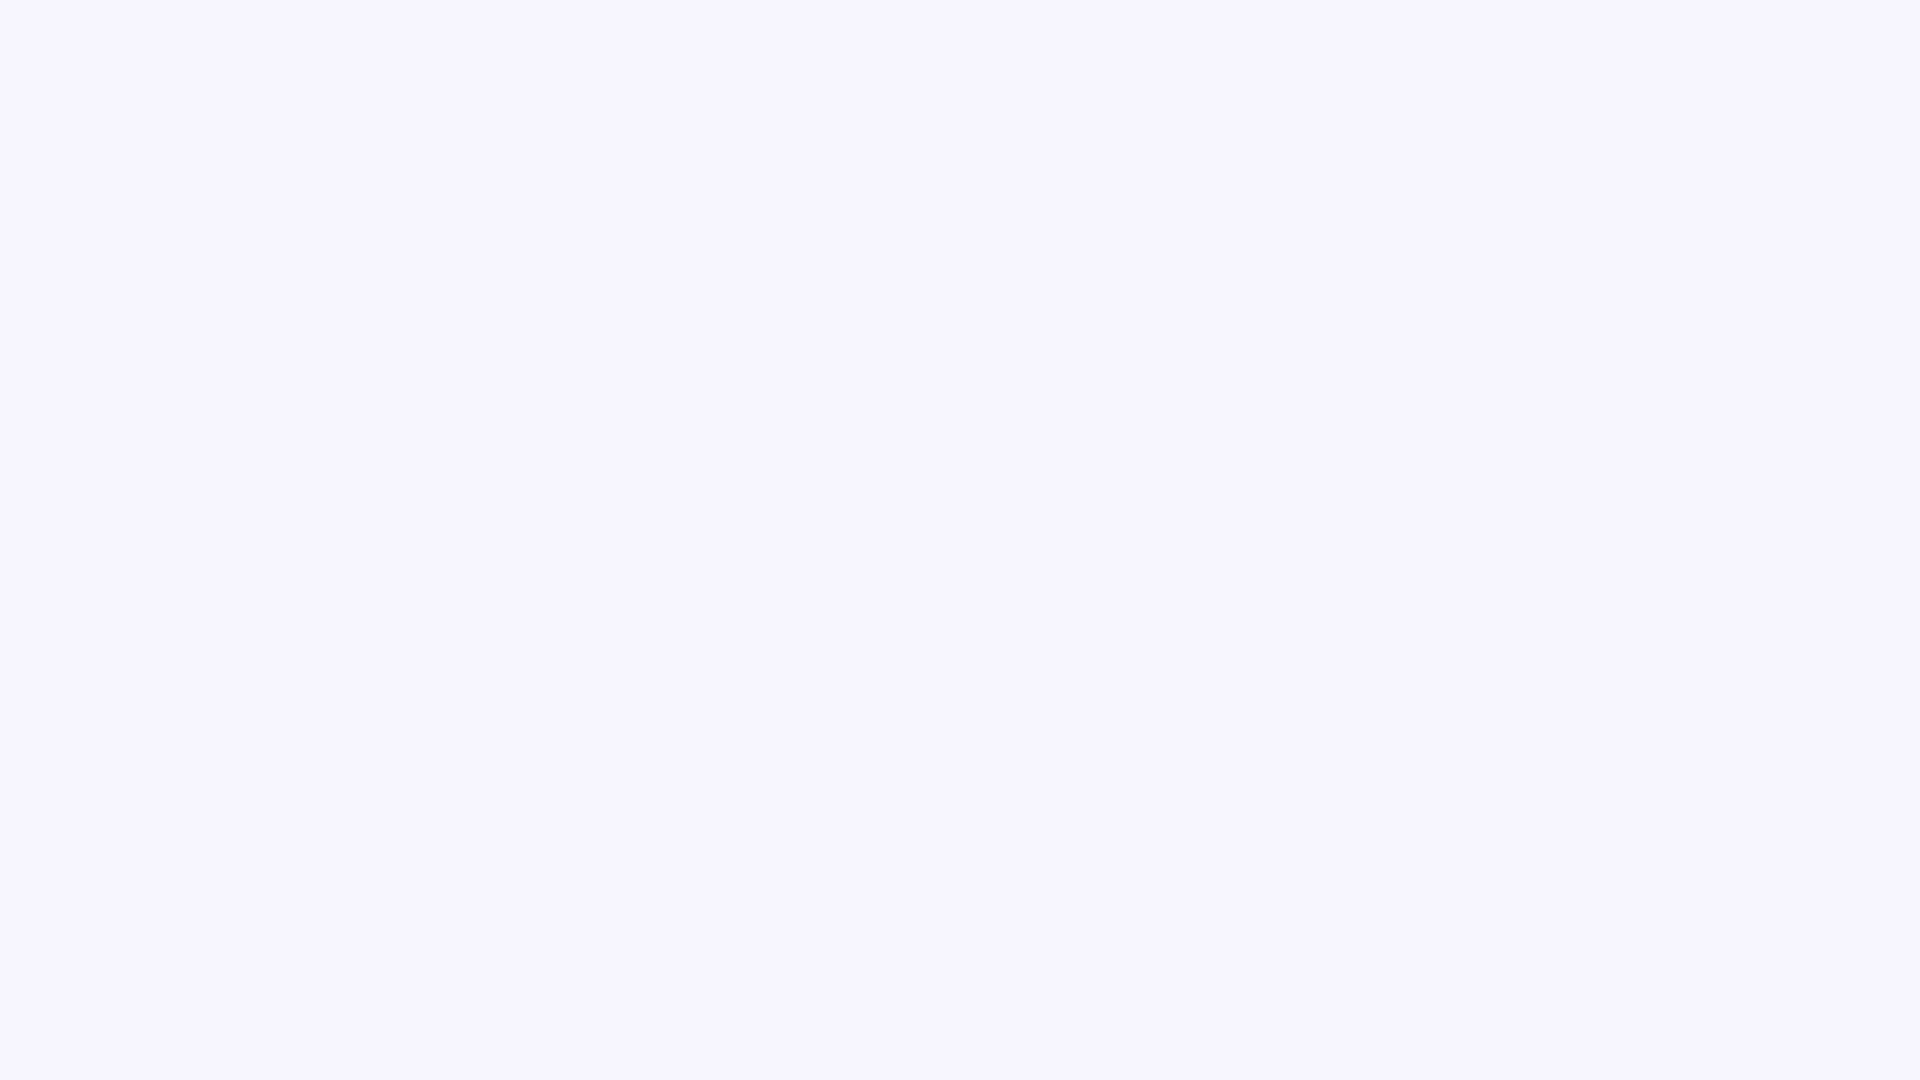

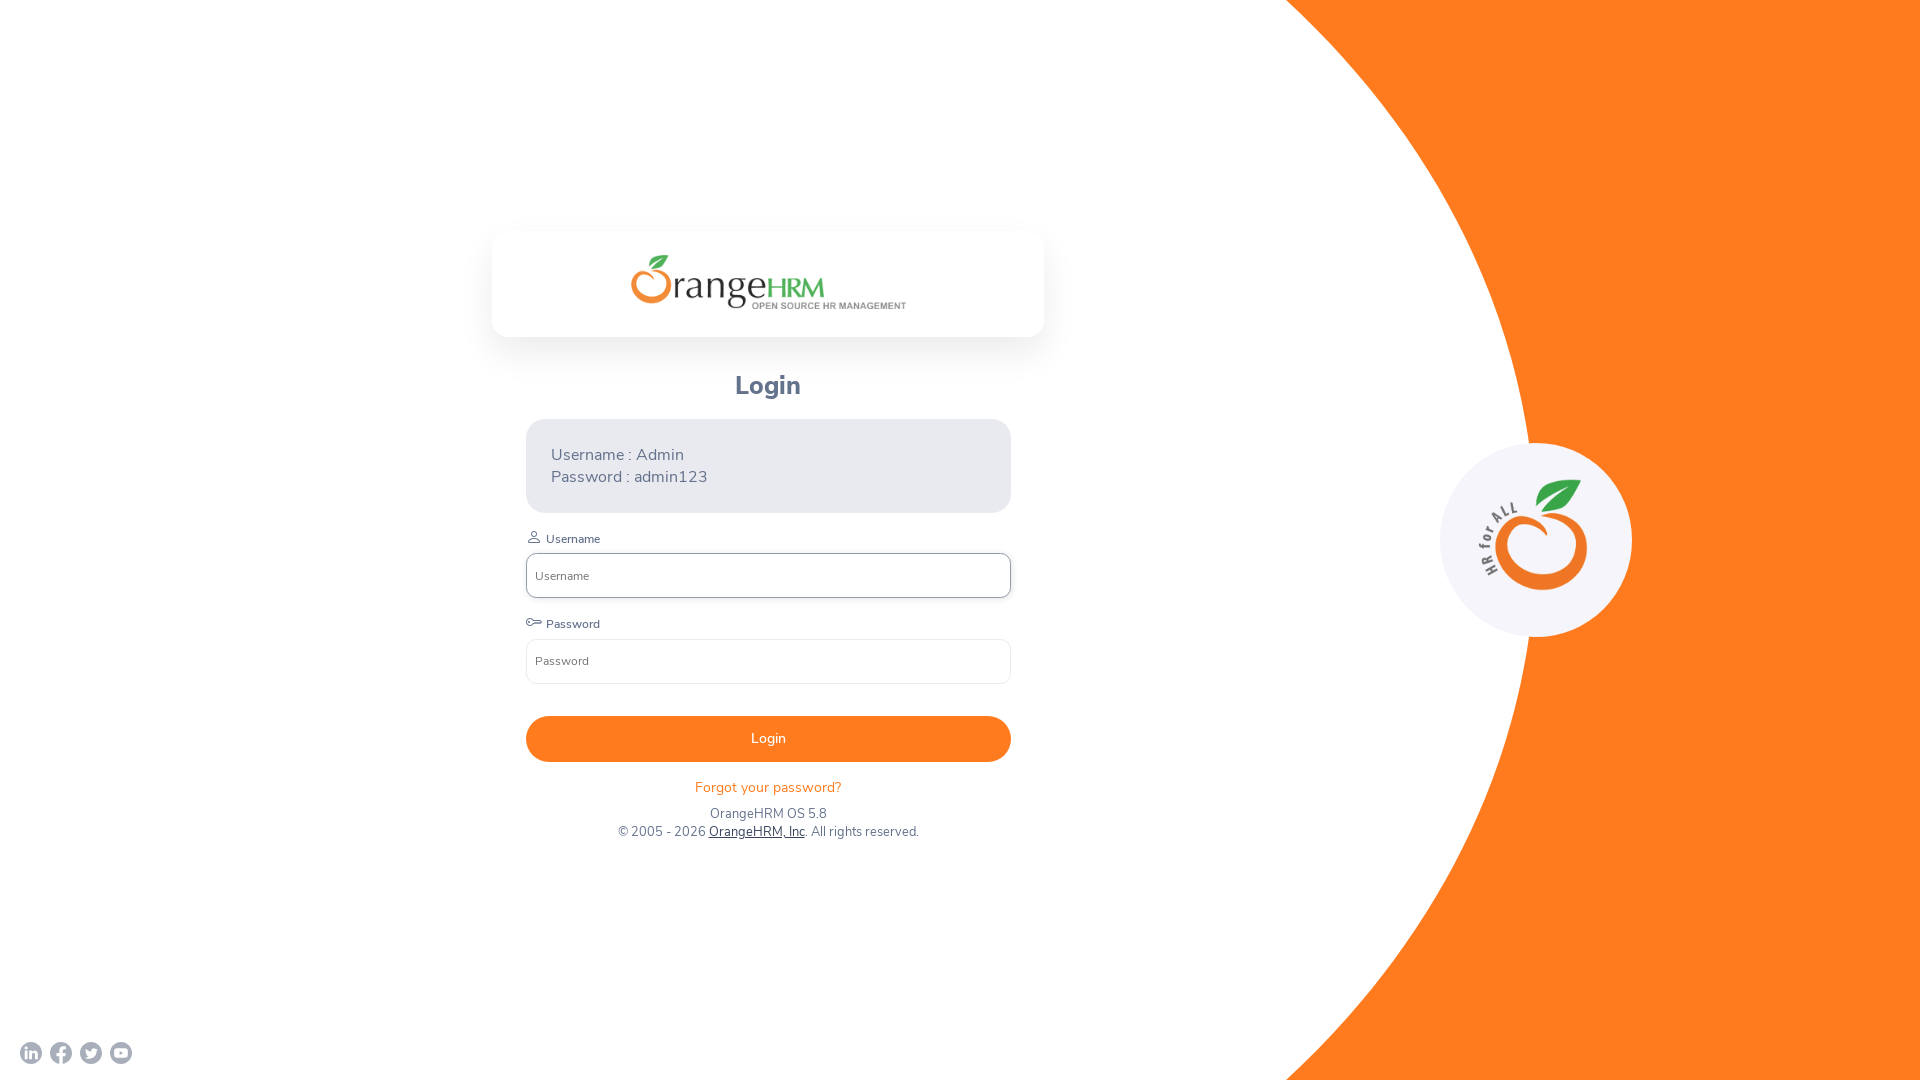